Tests an e-commerce purchase flow by searching for products, adding a specific item to cart, and proceeding through checkout

Starting URL: https://rahulshettyacademy.com/seleniumPractise/#/

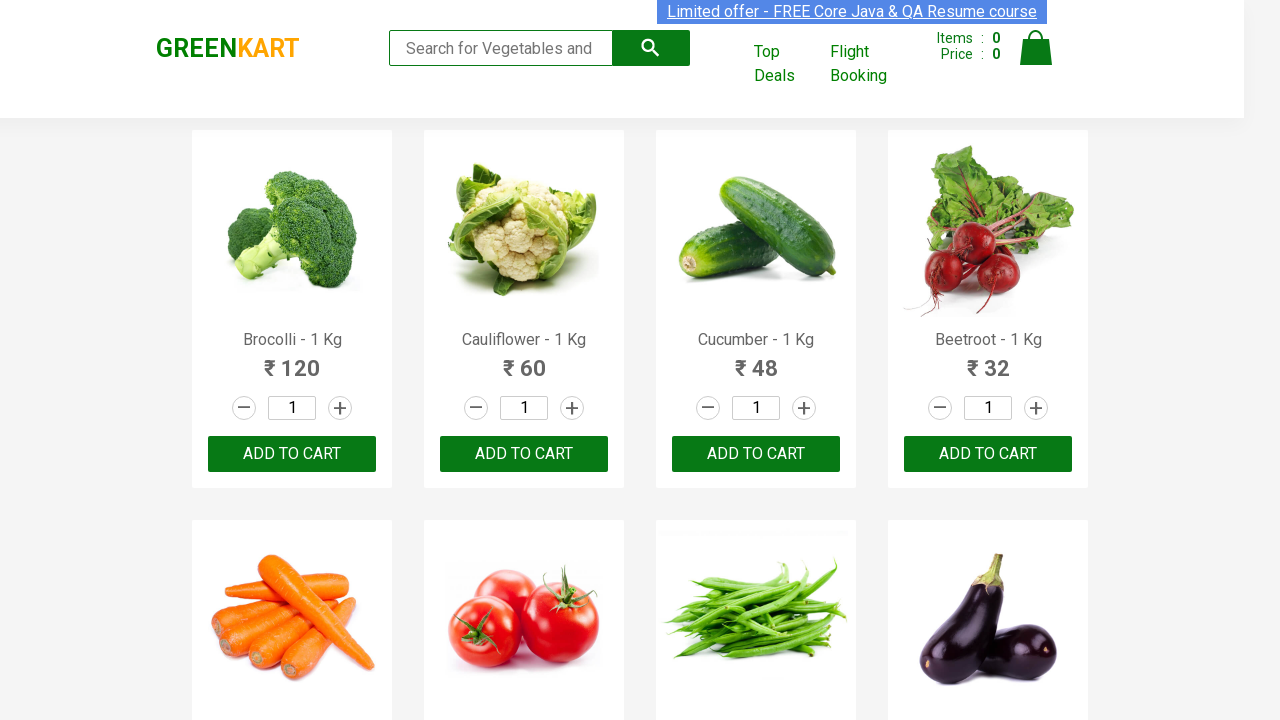

Navigated to e-commerce practice website
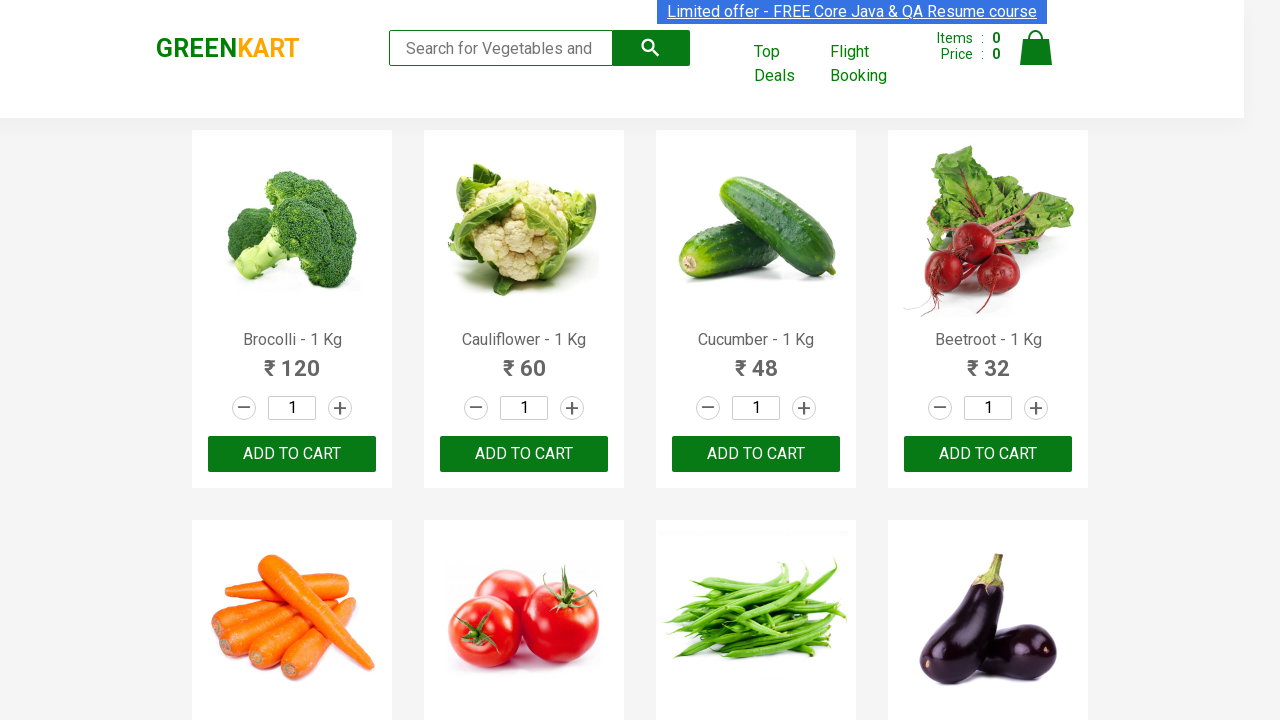

Filled search field with 'ca' to find products on input.search-keyword
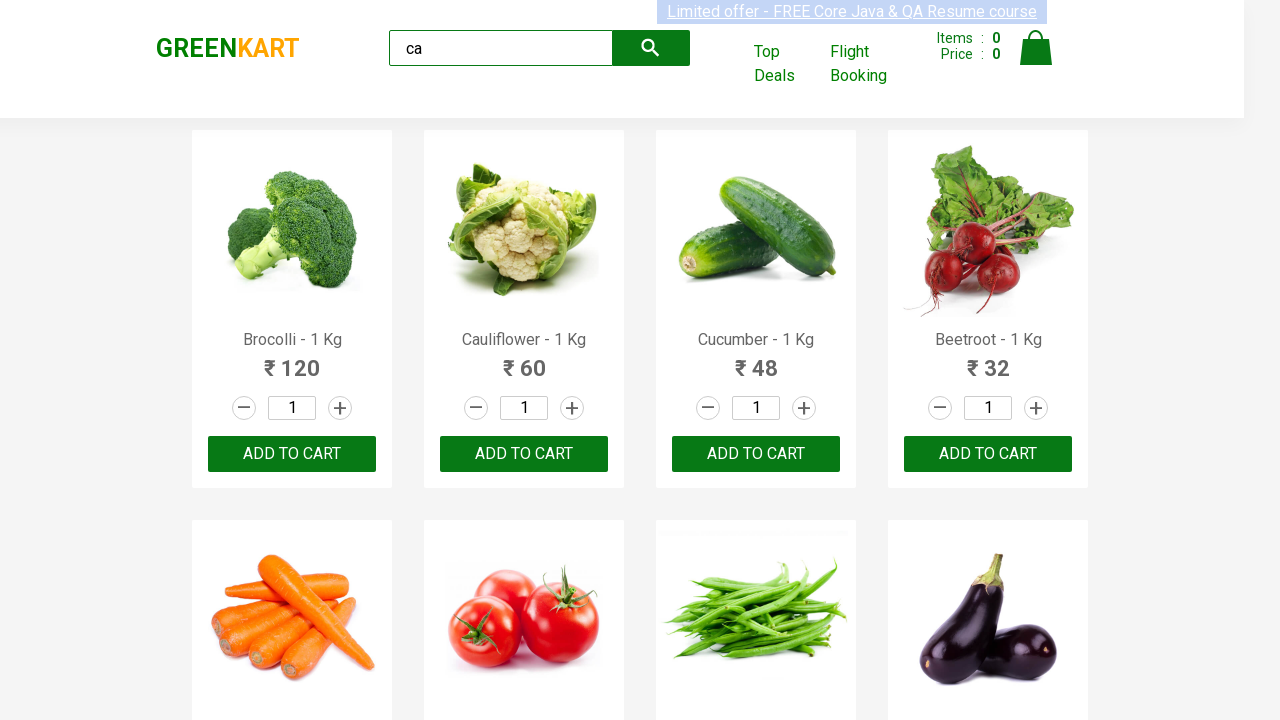

Waited for products to load after search
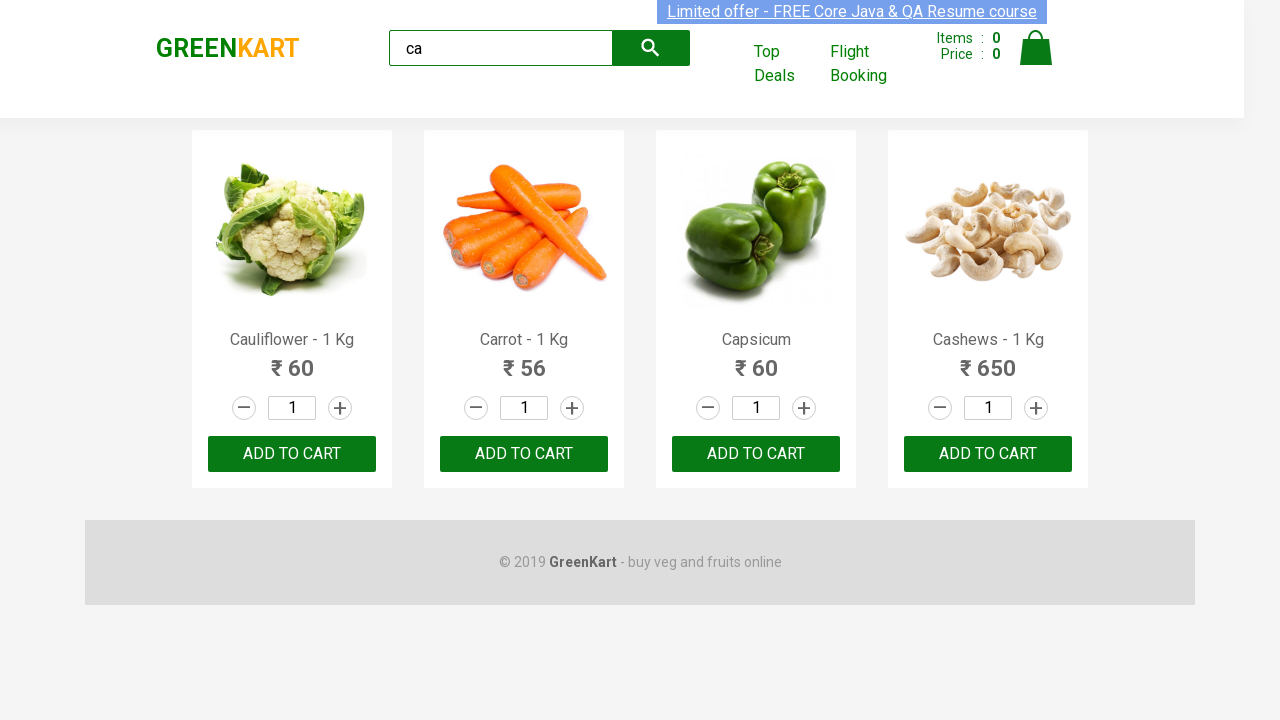

Found and clicked 'ADD TO CART' button for Cashews product at (988, 454) on .products .product >> nth=3 >> button:has-text("ADD TO CART")
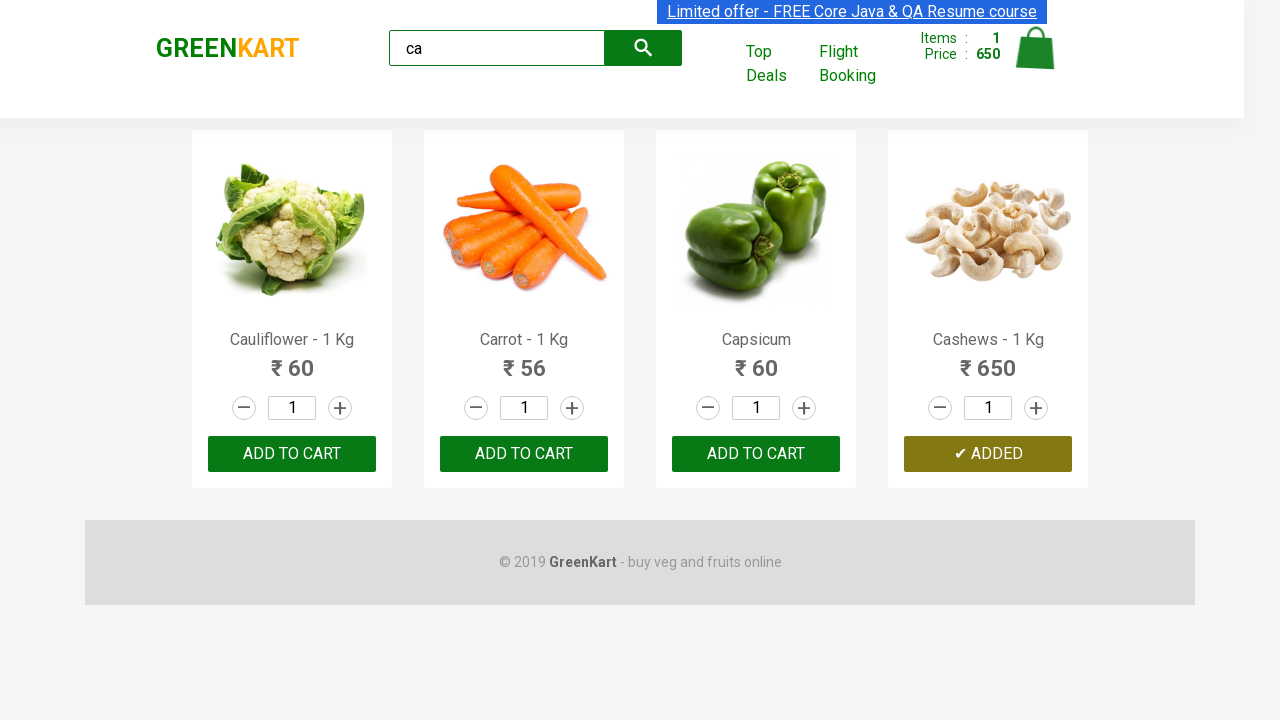

Clicked on cart icon to view cart at (1036, 48) on .cart-icon > img
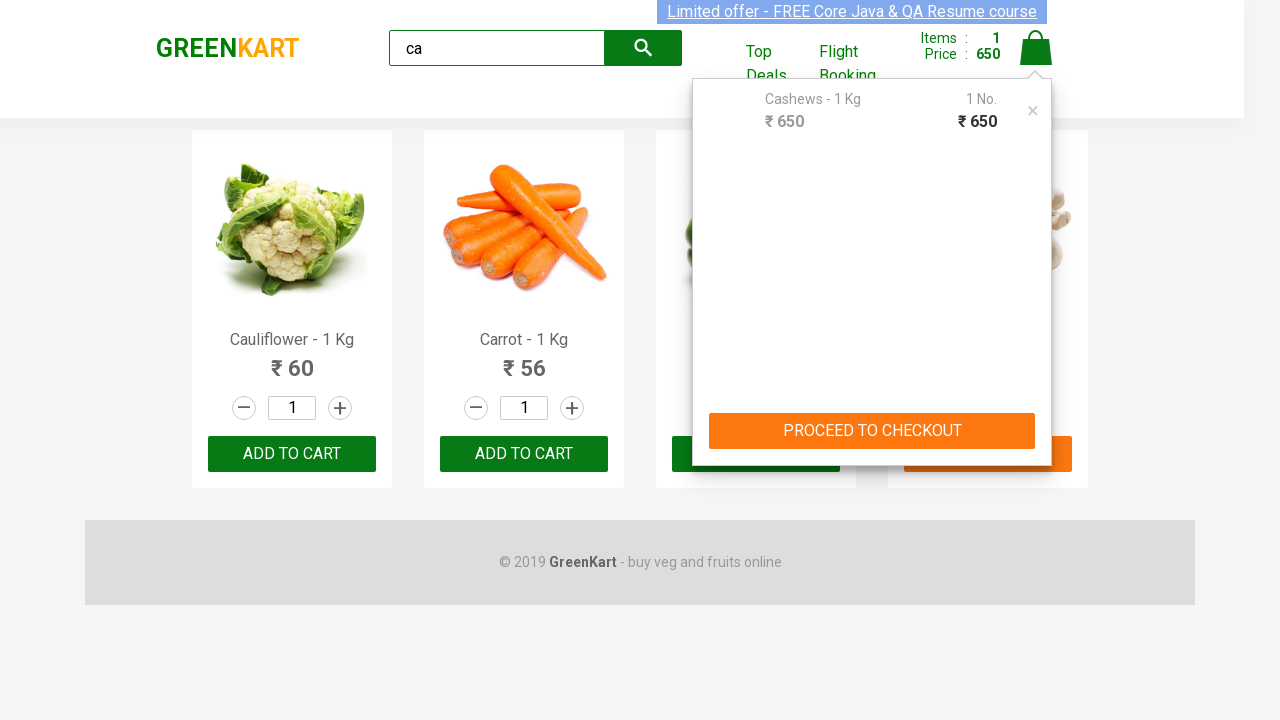

Clicked 'PROCEED TO CHECKOUT' button at (872, 431) on button:has-text("PROCEED TO CHECKOUT")
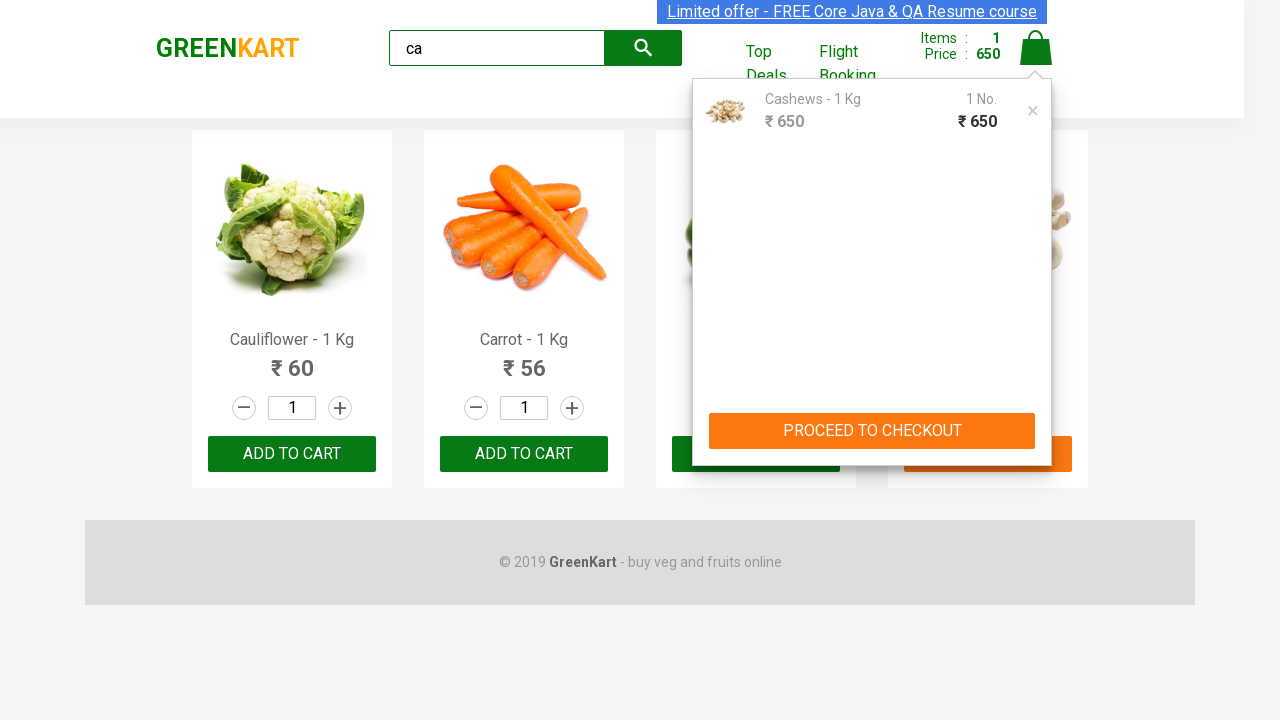

Clicked 'Place Order' button to complete purchase at (1036, 420) on button:has-text("Place Order")
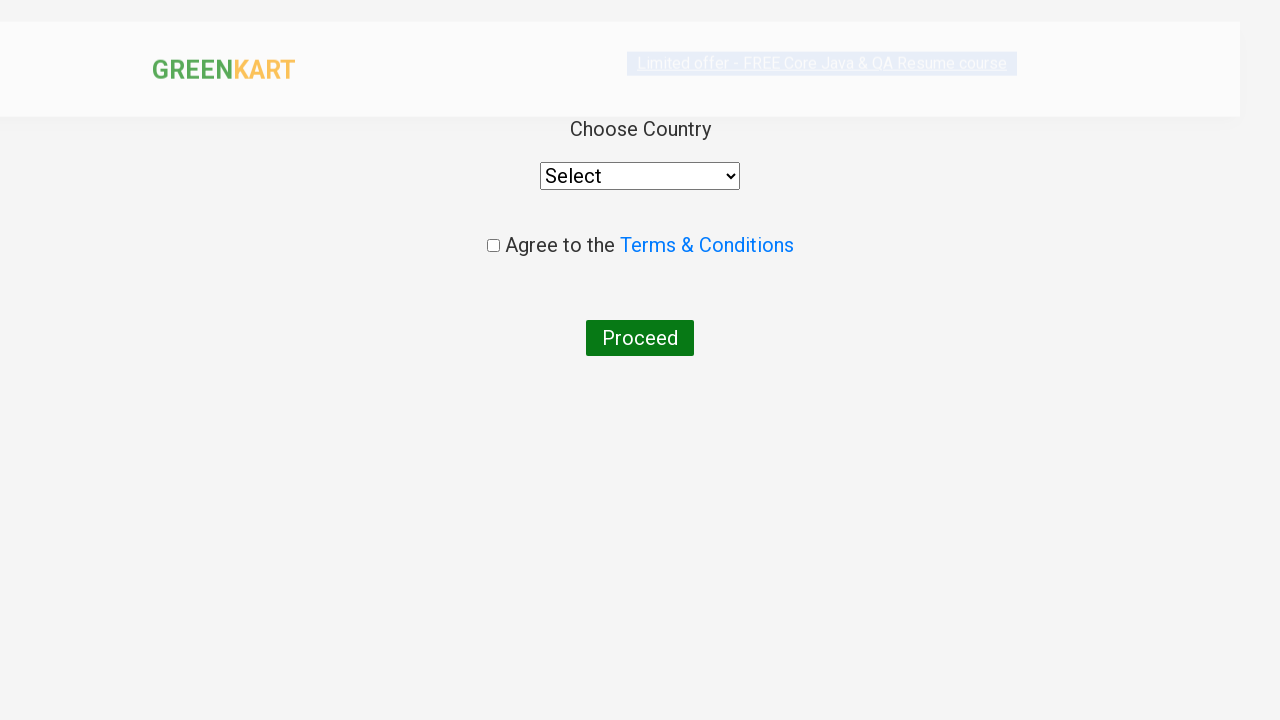

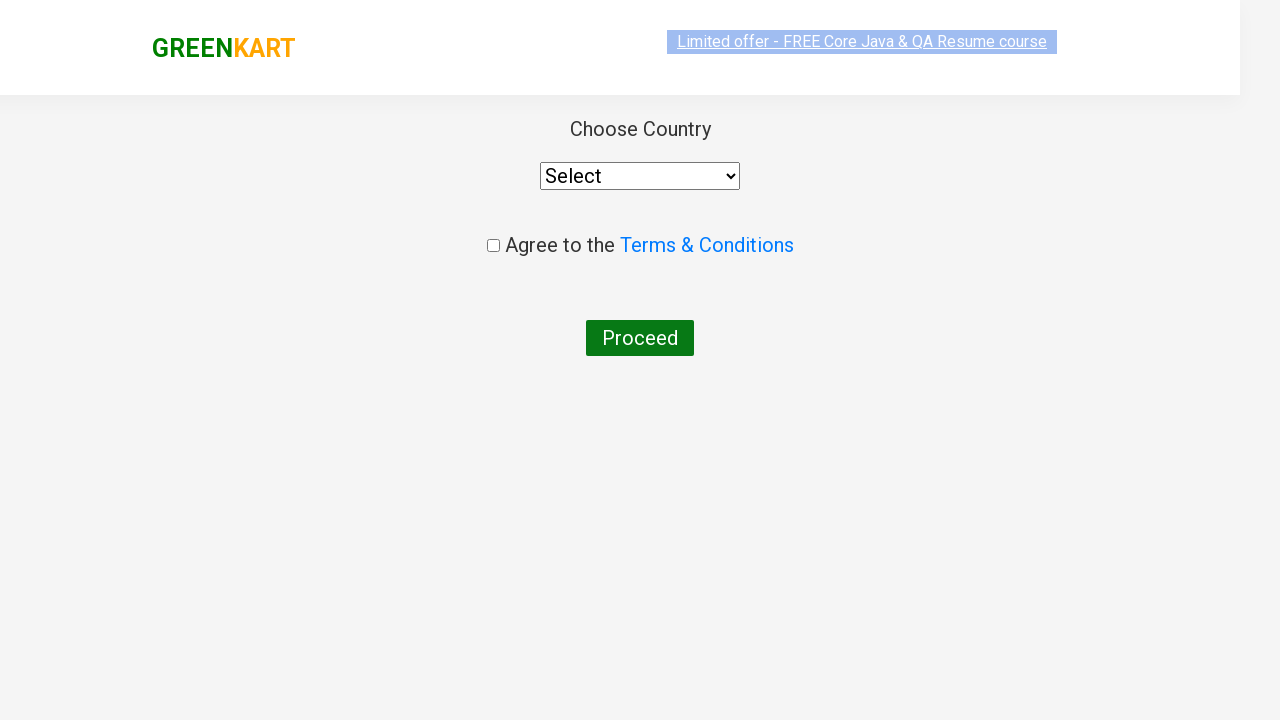